Tests button click functionality on the LeafGround practice page by clicking a button element and verifying the page interaction.

Starting URL: https://www.leafground.com/button.xhtml

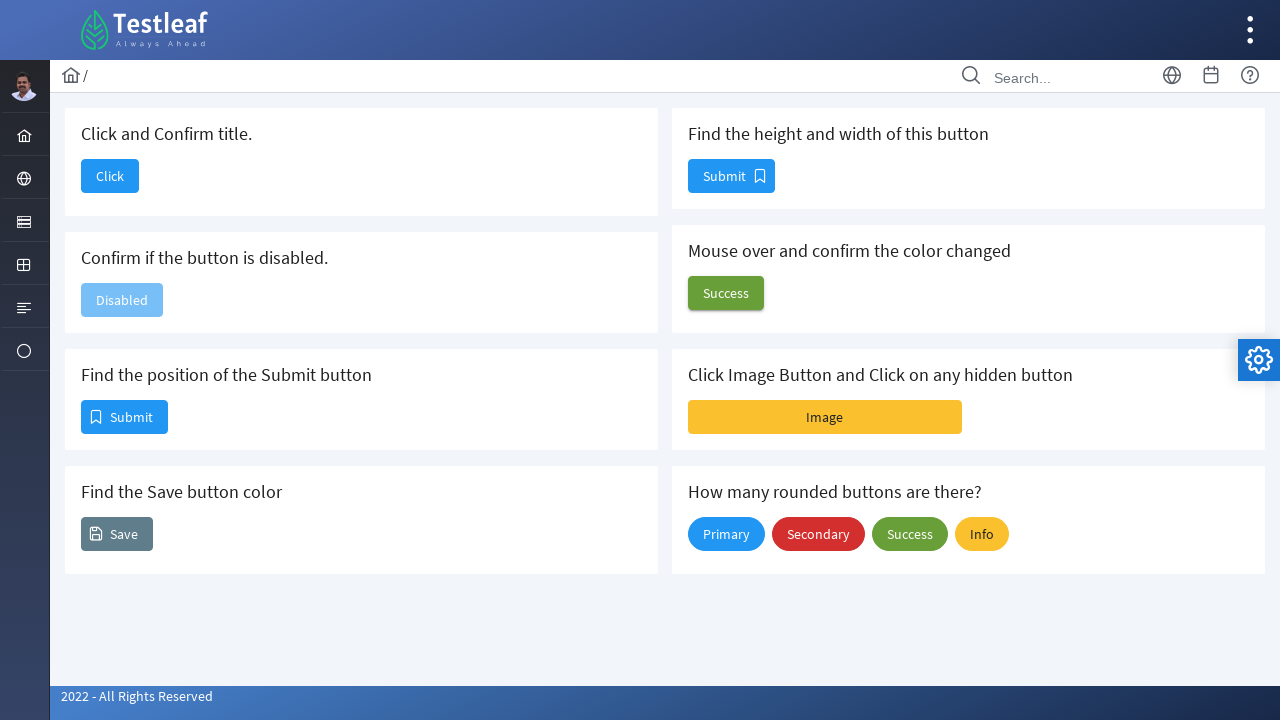

Clicked button element on LeafGround button practice page at (110, 176) on xpath=//*[@id='j_idt88:j_idt90']
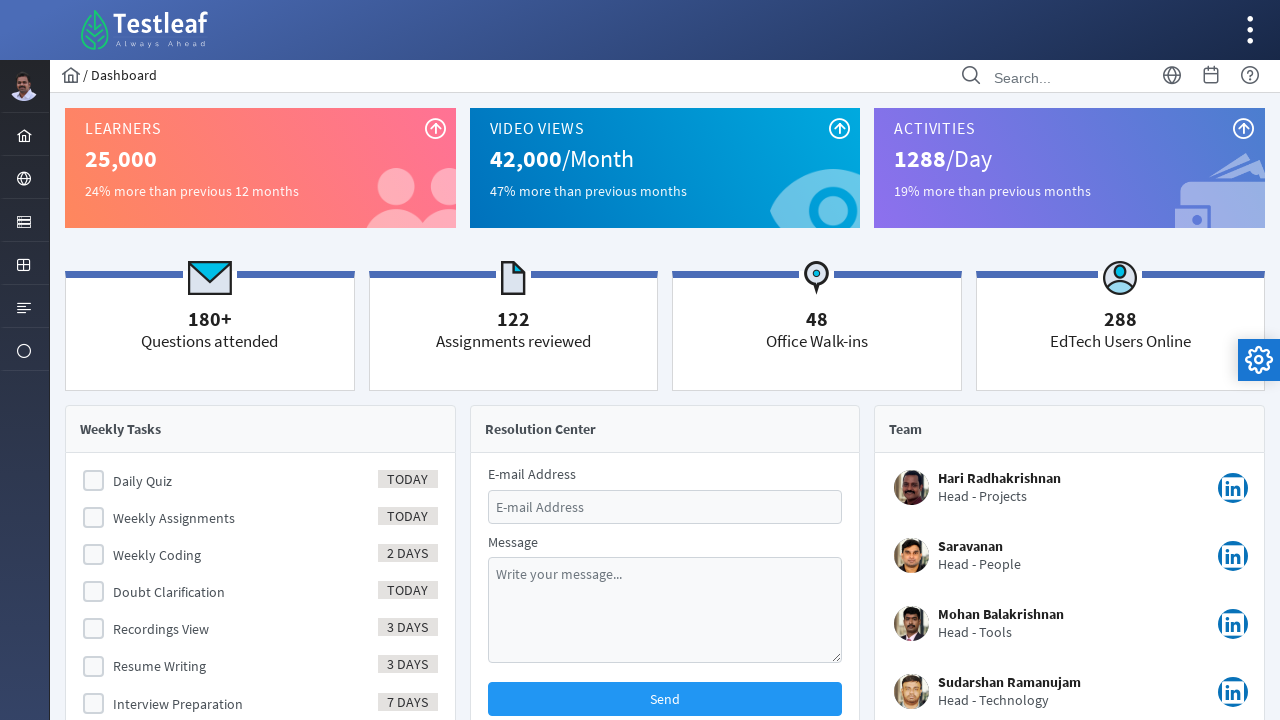

Waited 500ms for button action to complete
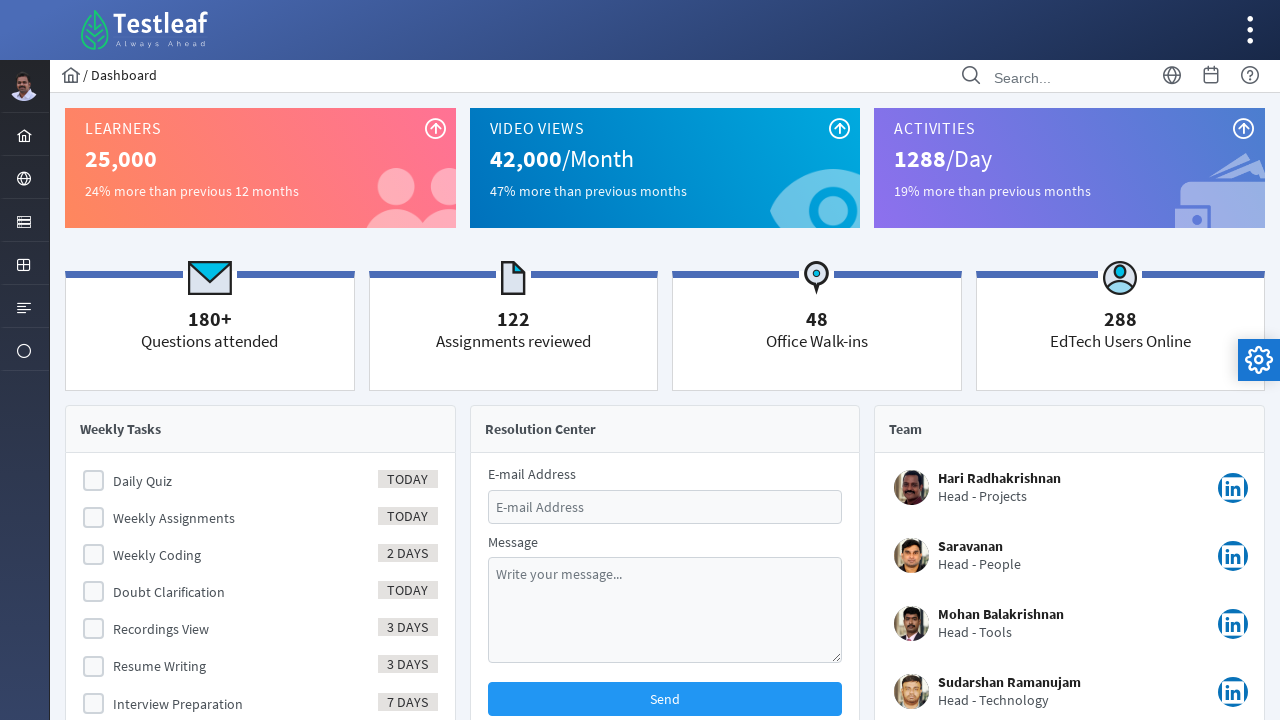

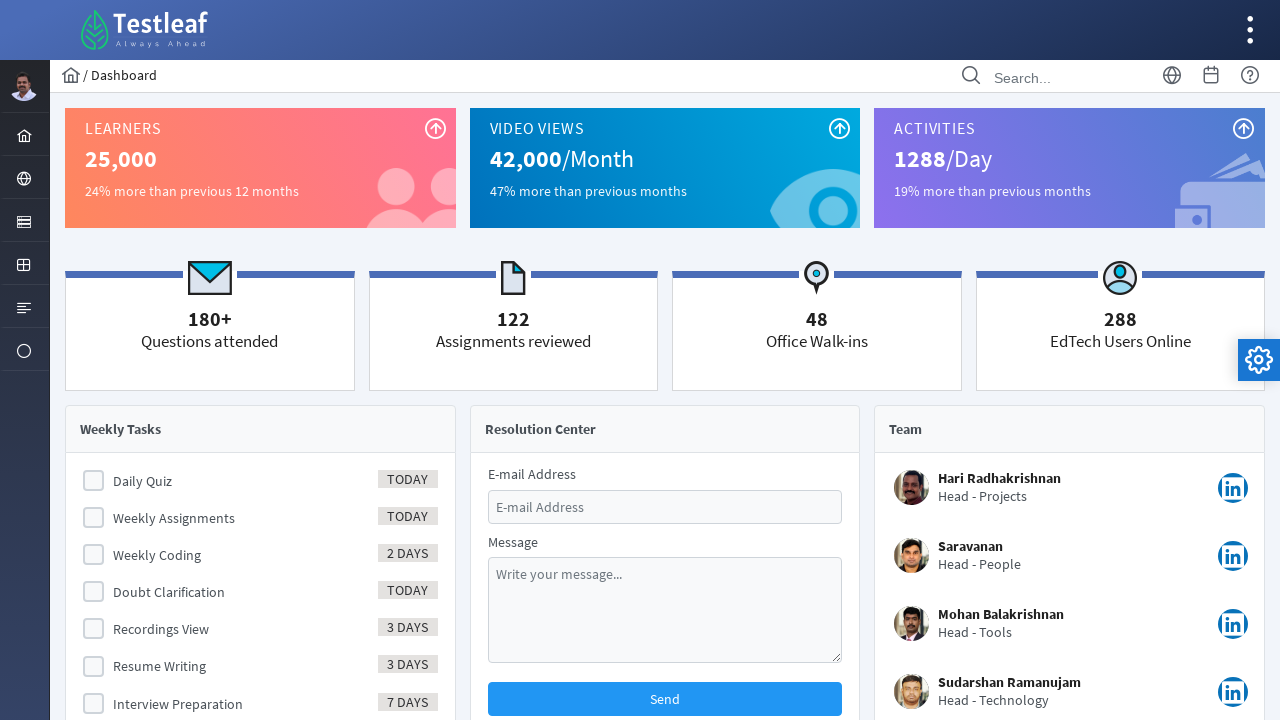